Navigates to Platzi homepage and verifies the page loads by checking the title is present

Starting URL: https://platzi.com

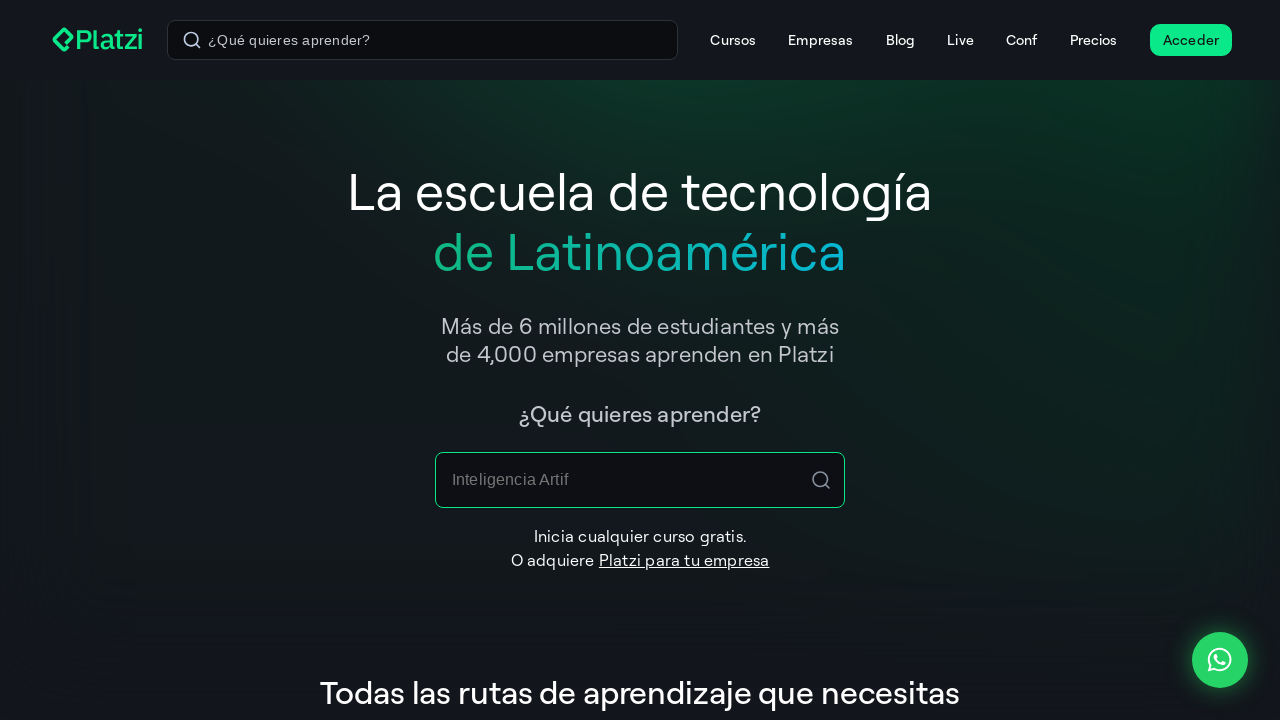

Waited for page to reach domcontentloaded state
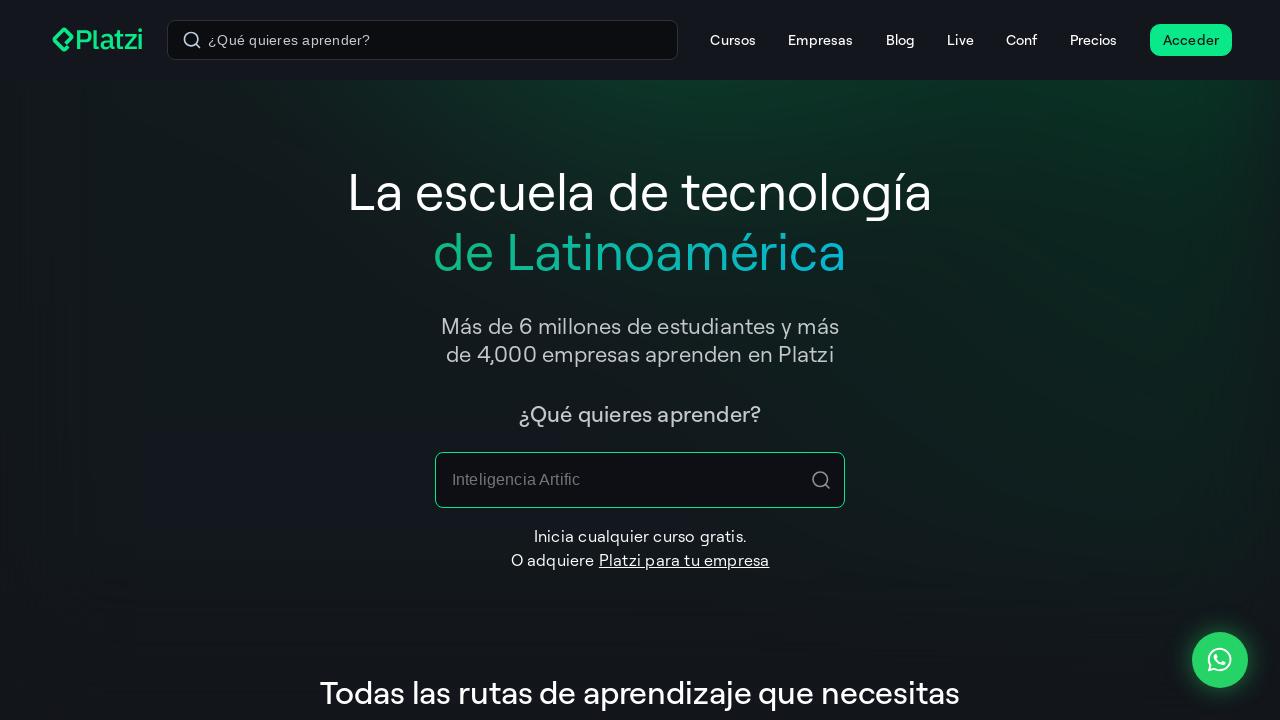

Verified page title is present
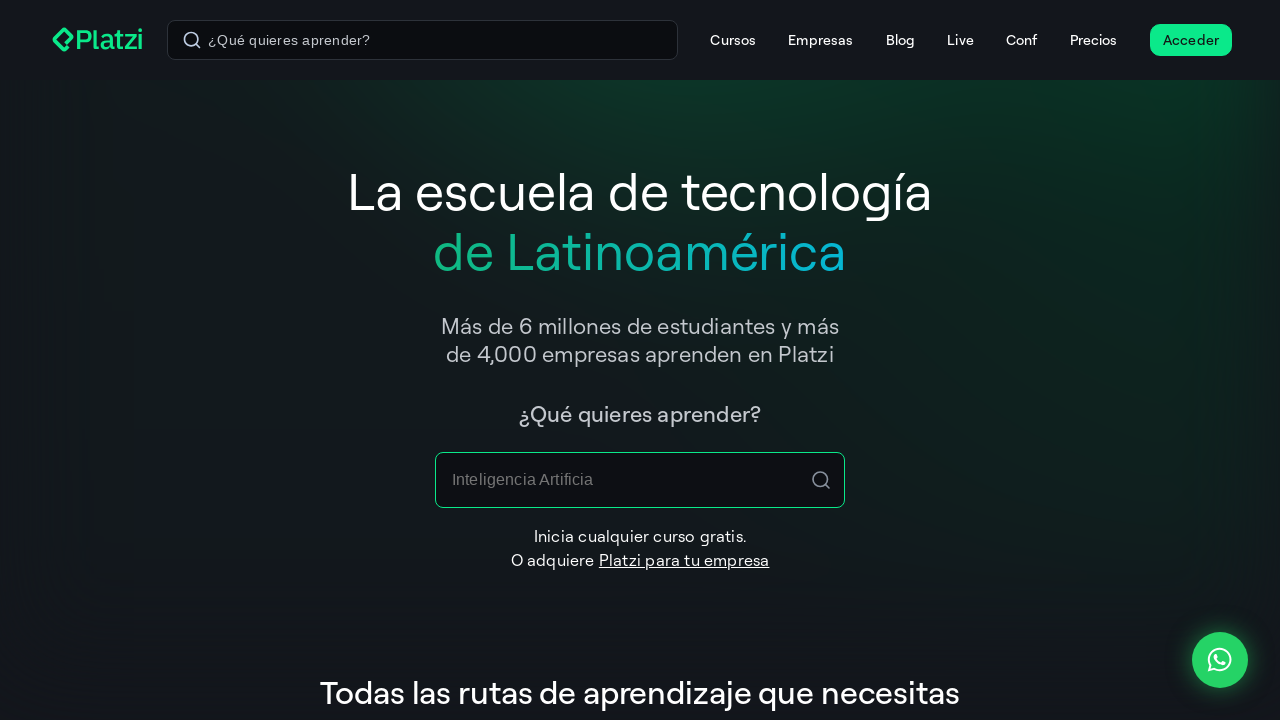

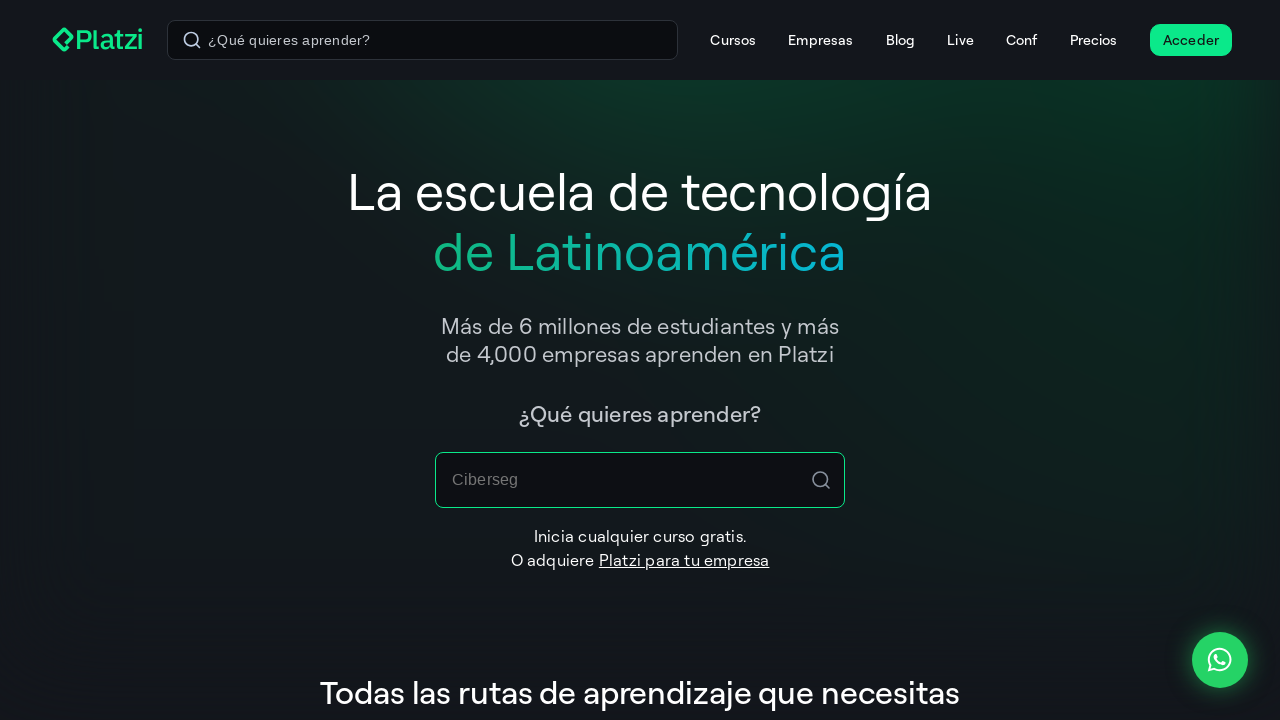